Clicks the adder button, waits for the dynamic element to appear, and verifies it has the correct CSS class

Starting URL: https://www.selenium.dev/selenium/web/dynamic.html

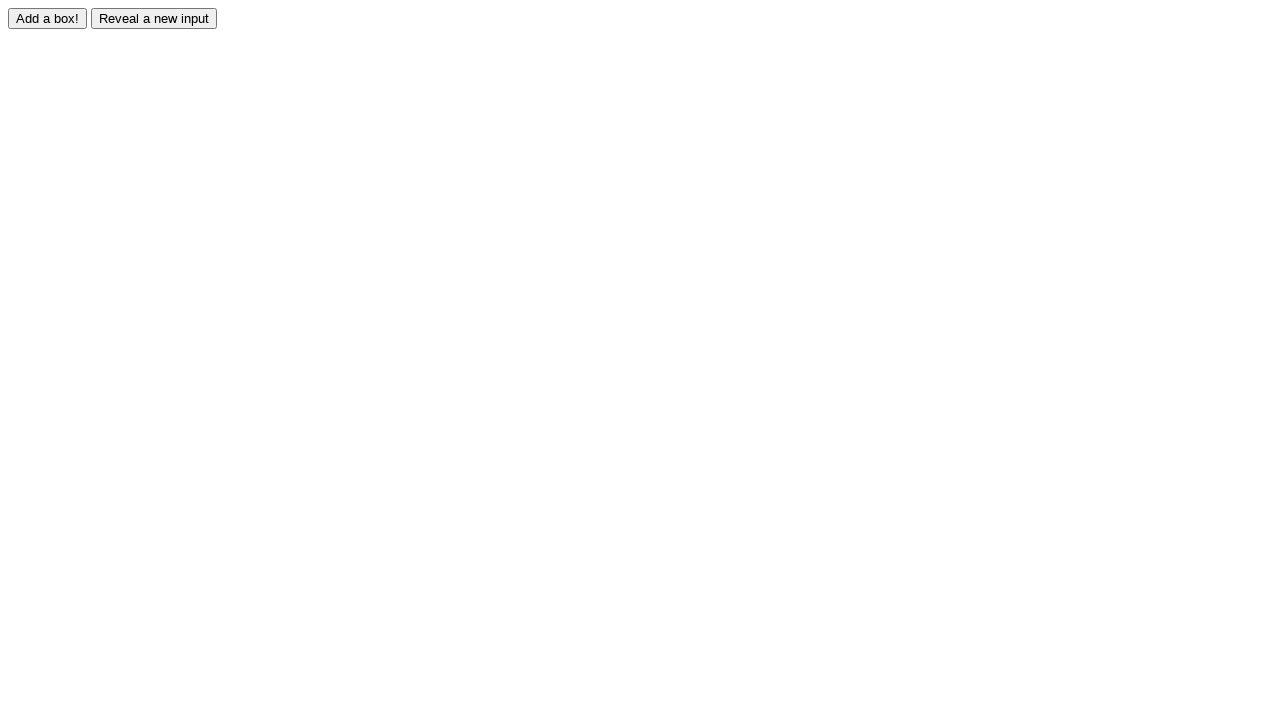

Navigated to dynamic element test page
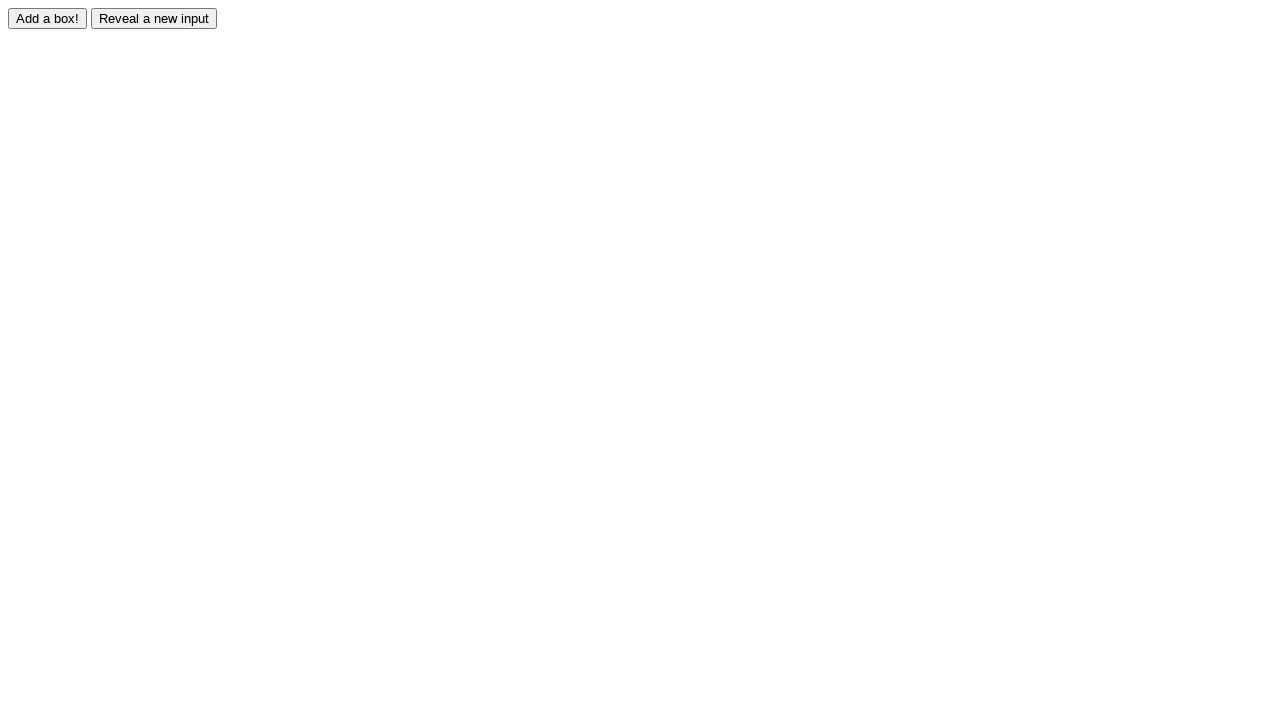

Clicked the adder button at (48, 18) on #adder
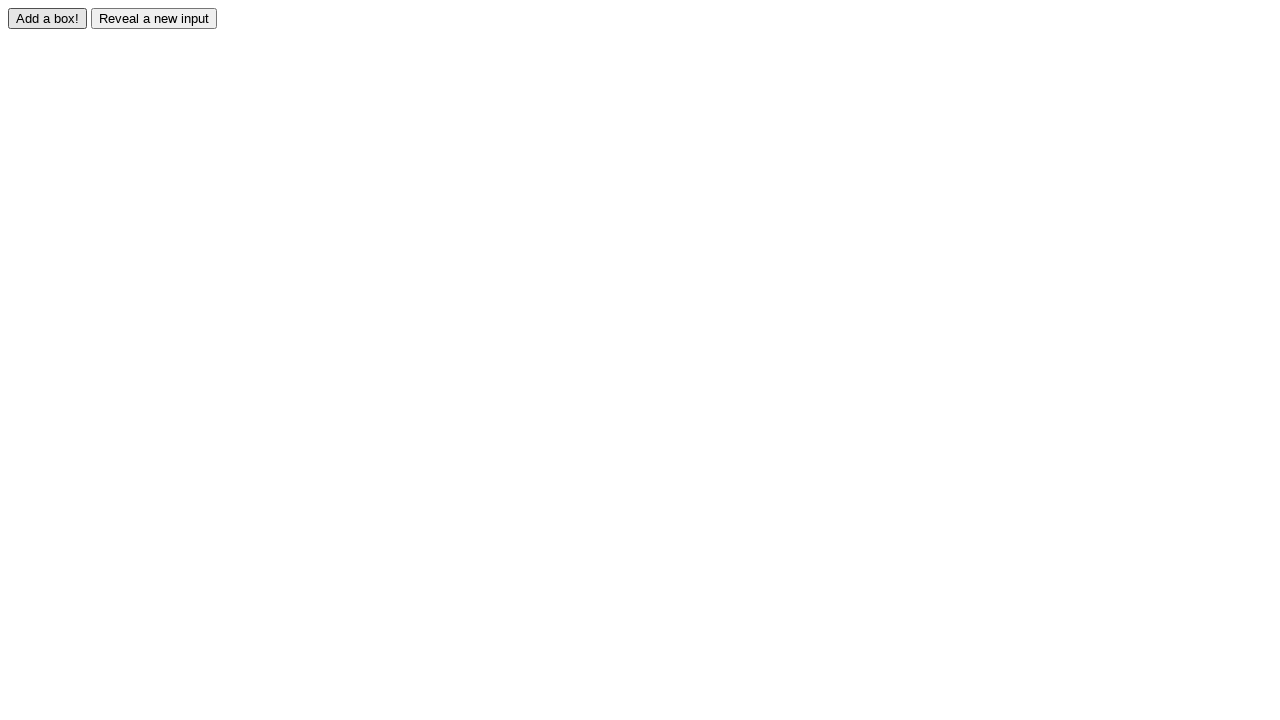

Waited for dynamic element #box0 to appear
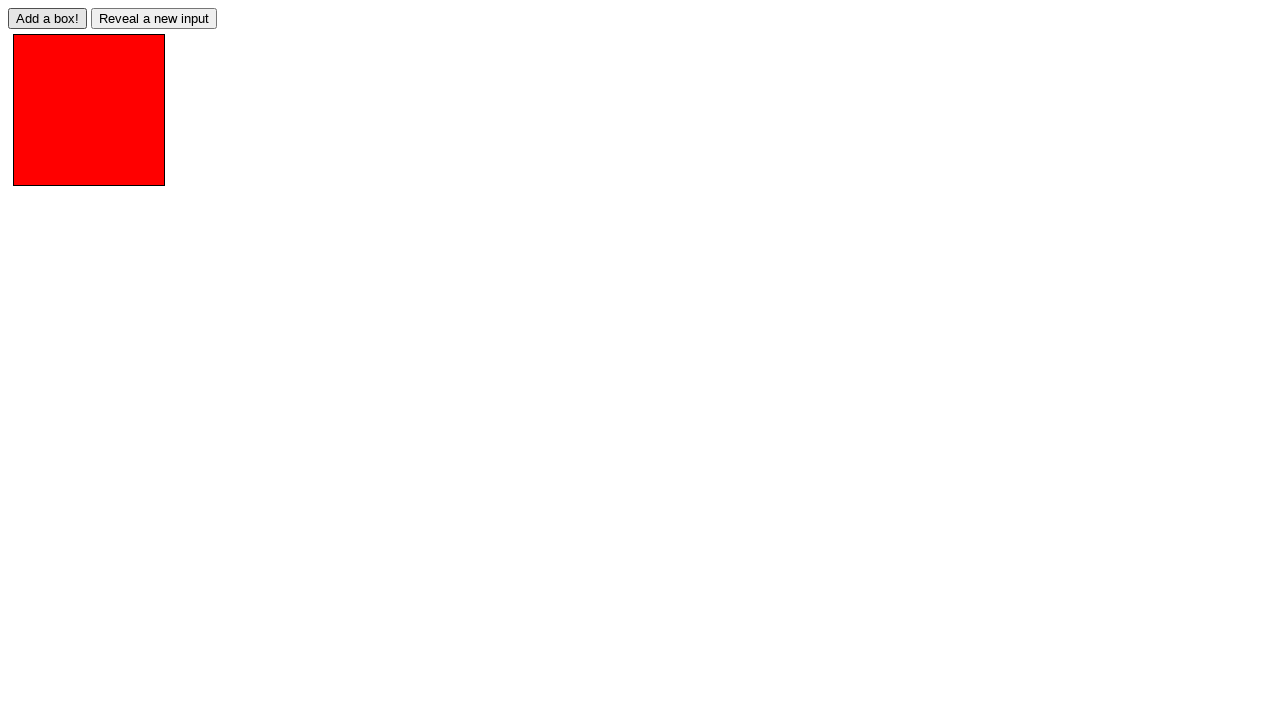

Located the dynamic element #box0
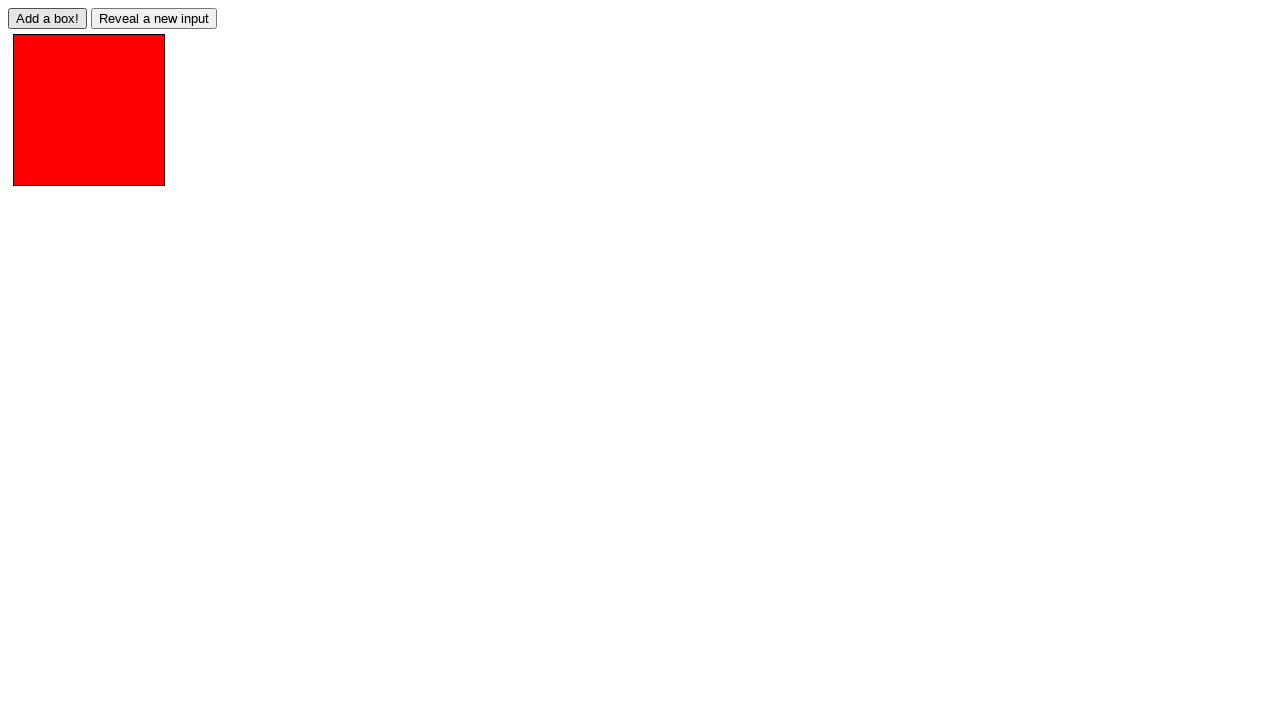

Verified element has correct CSS class 'redbox'
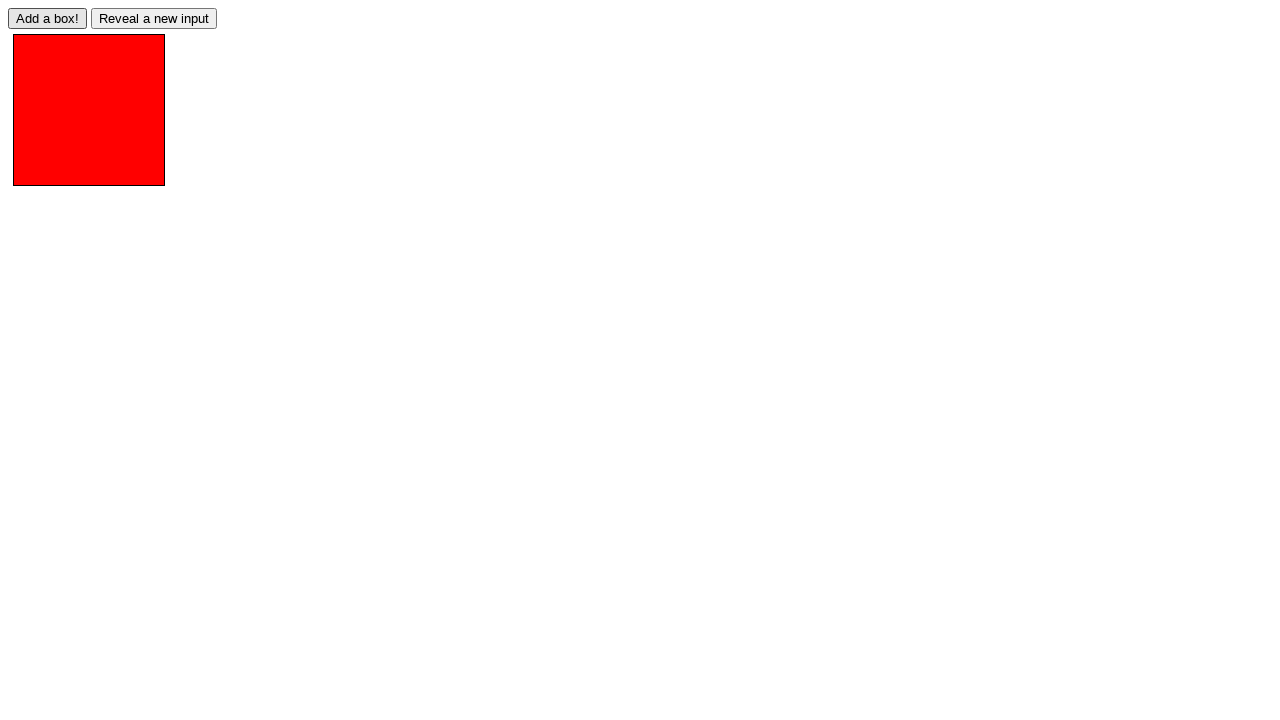

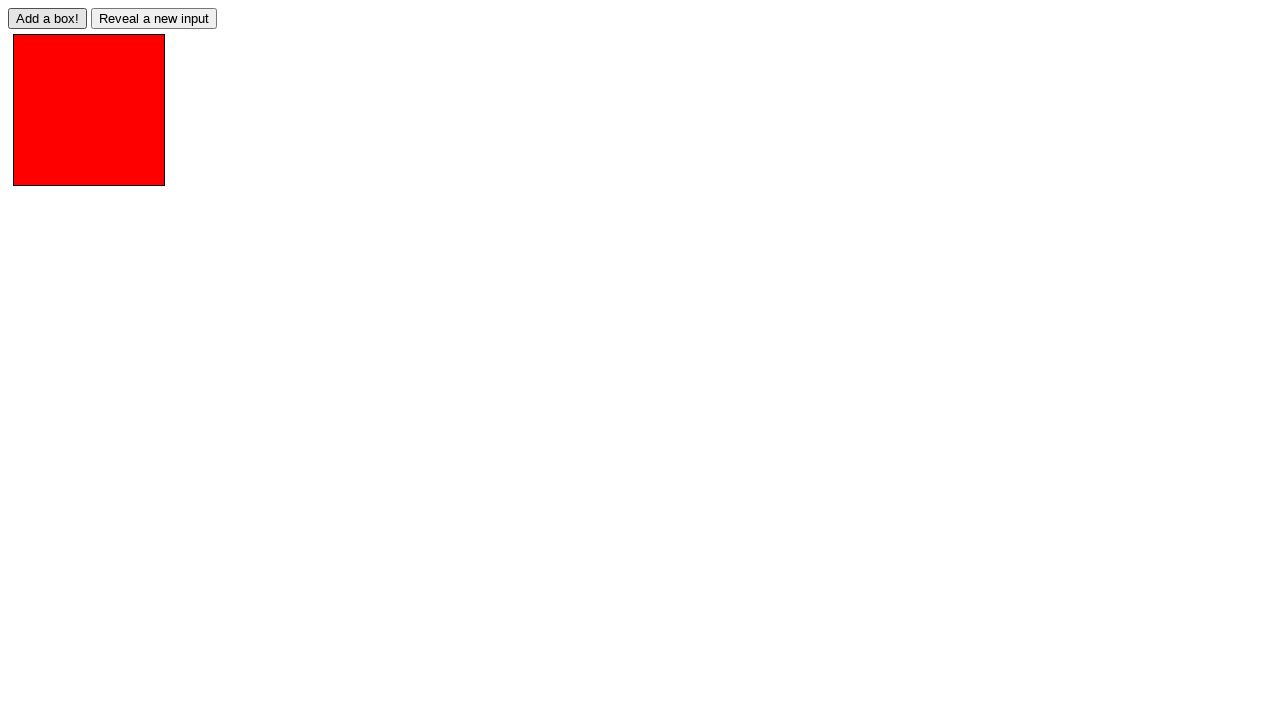